Navigates to a test page and executes JavaScript to get the inner text length of an element with class 'findme', adding numeric parameters to verify execute functionality on element scope

Starting URL: http://guinea-pig.webdriver.io

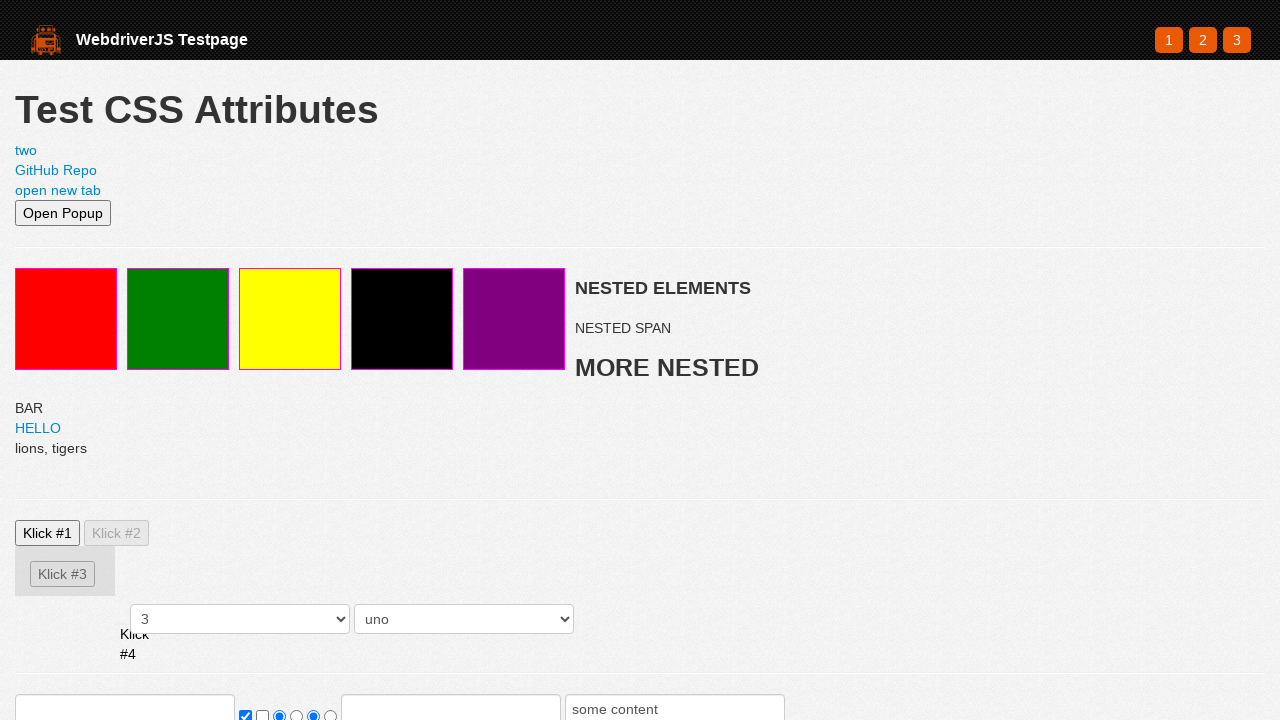

Navigated to test page http://guinea-pig.webdriver.io
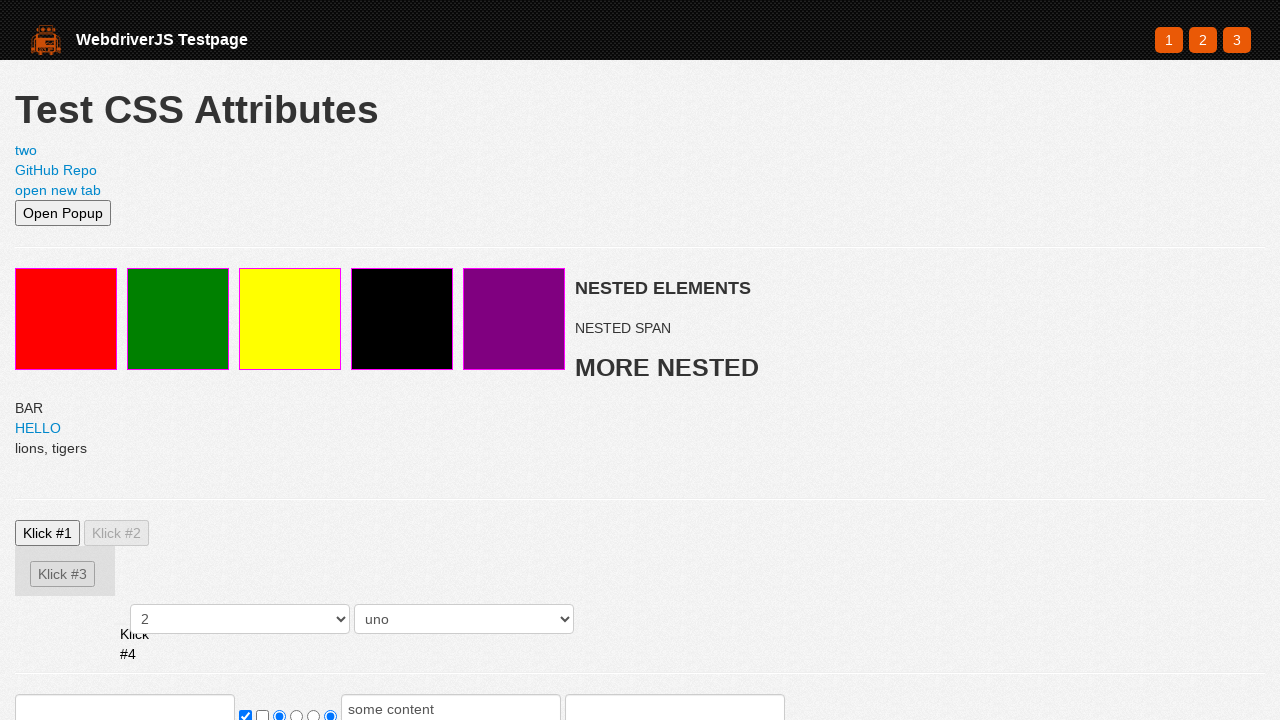

Waited for element with class 'findme' to be present
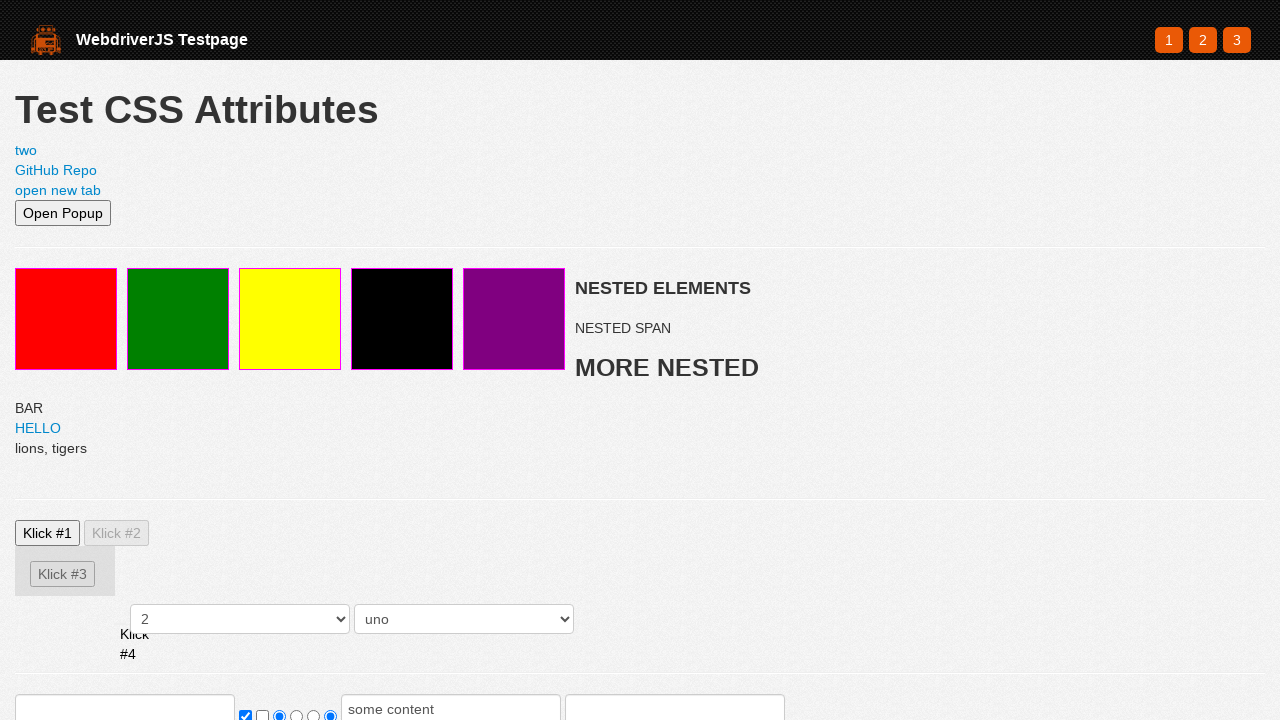

Executed JavaScript to get inner text length of 'findme' element and added numeric parameters (1 + 2 + 3 + 4)
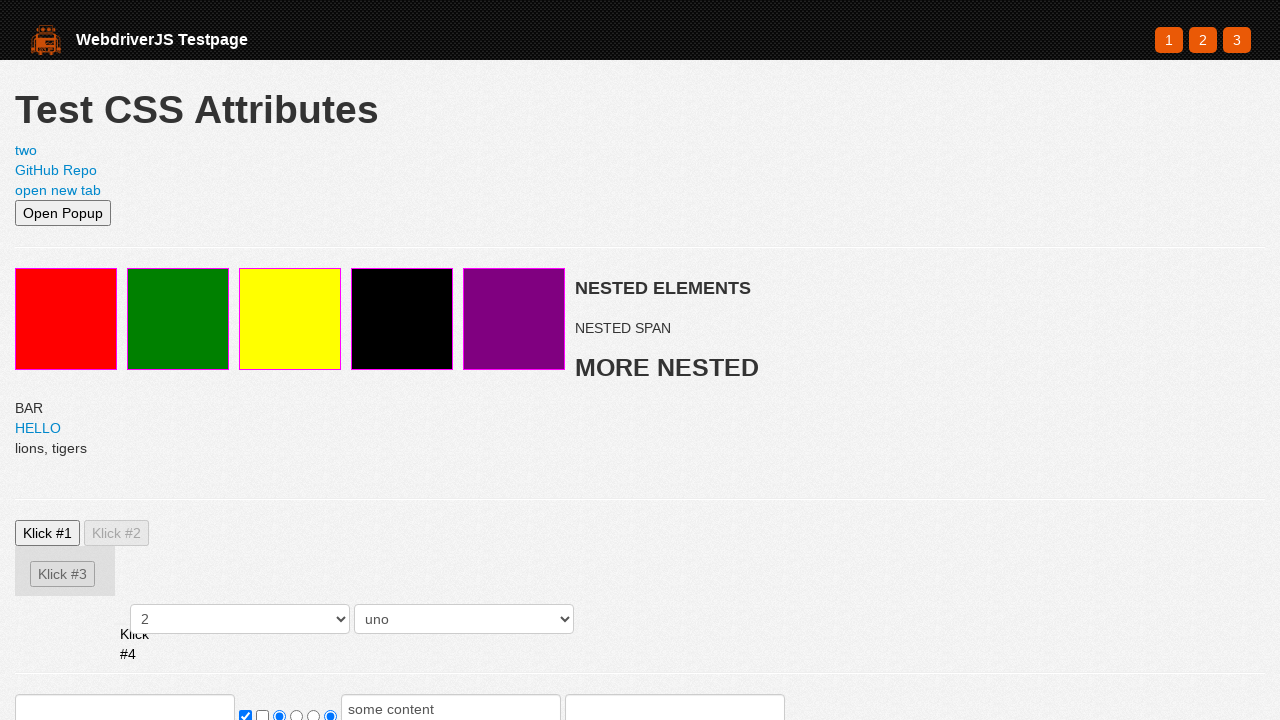

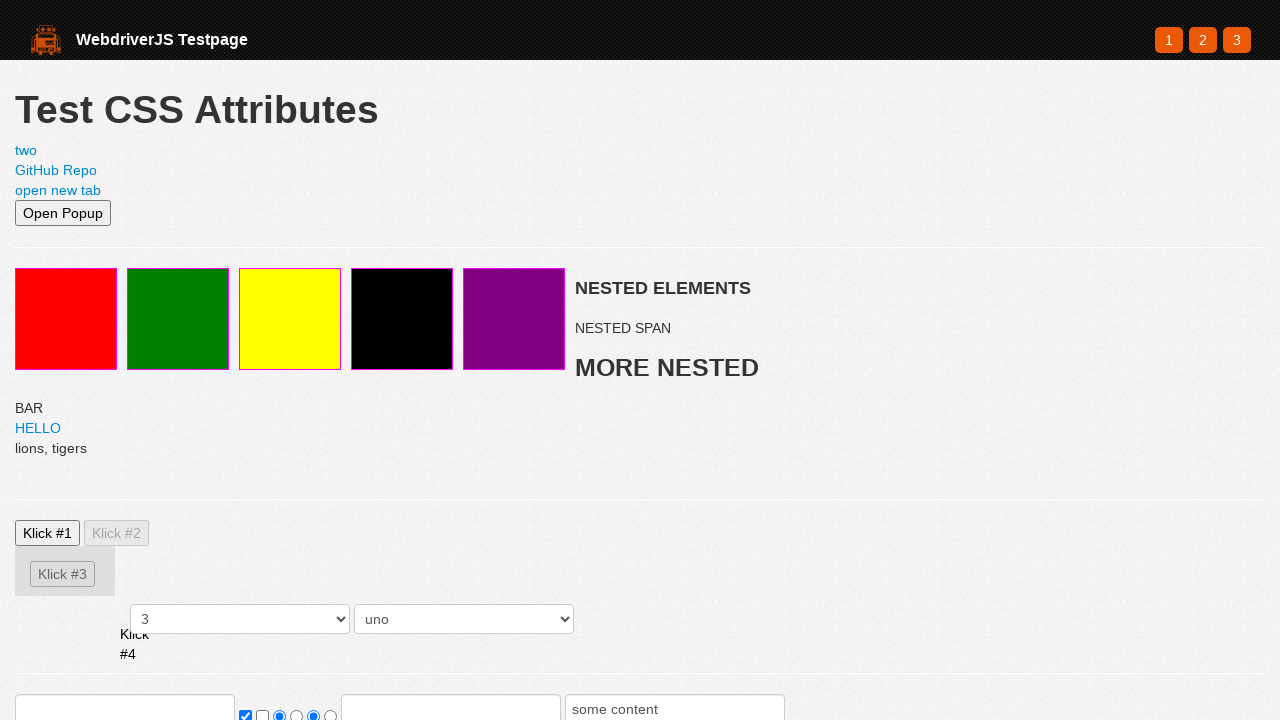